Tests responsive layout by resizing the viewport to different screen sizes representing large desktop, small desktop, tablet, and mobile devices

Starting URL: https://remsfal.de/

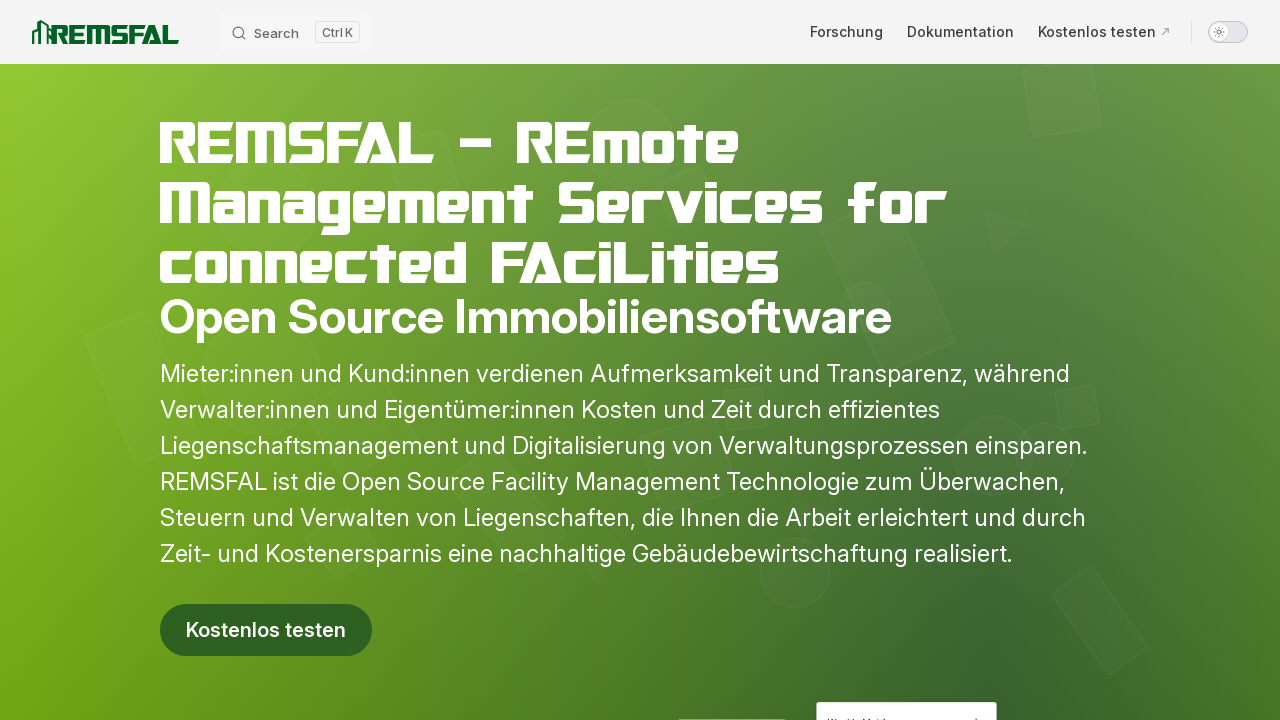

Set viewport size to Large Desktop (1920x1080)
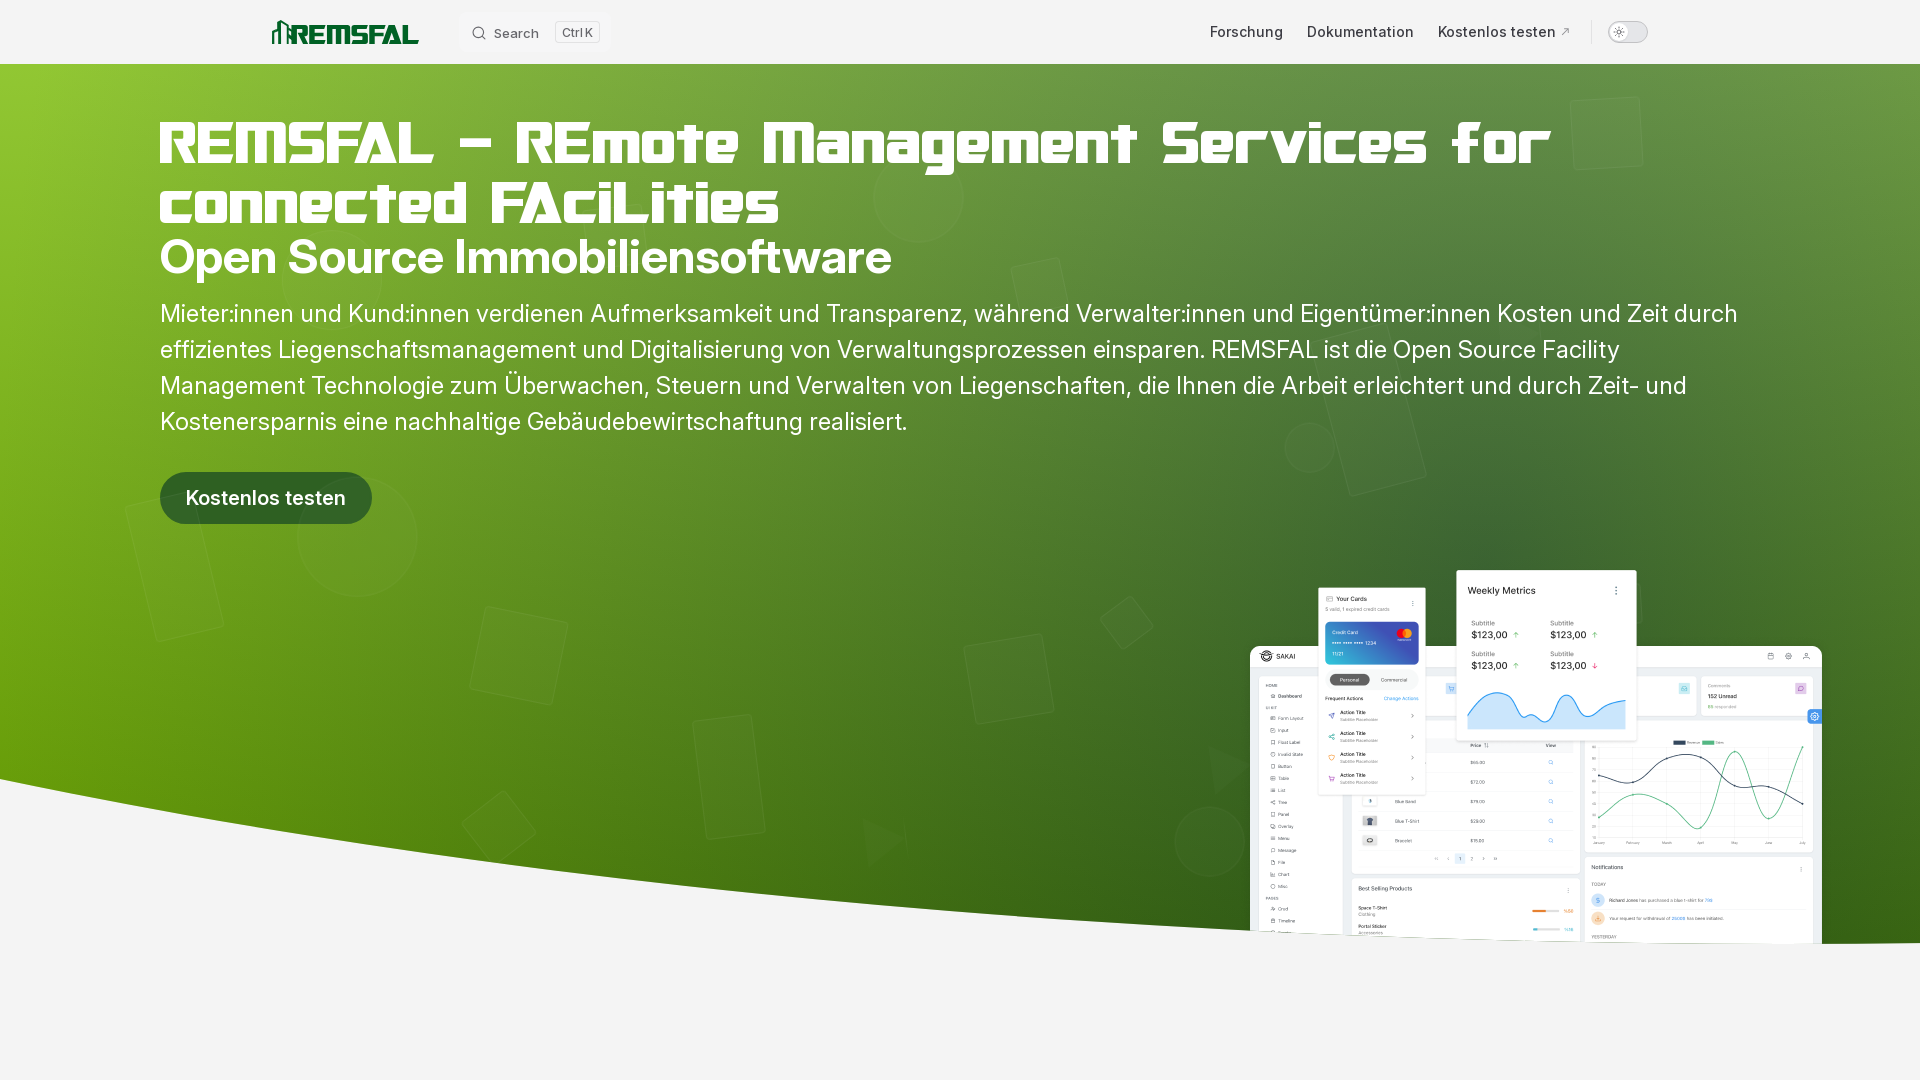

Waited for layout adjustment on Large Desktop
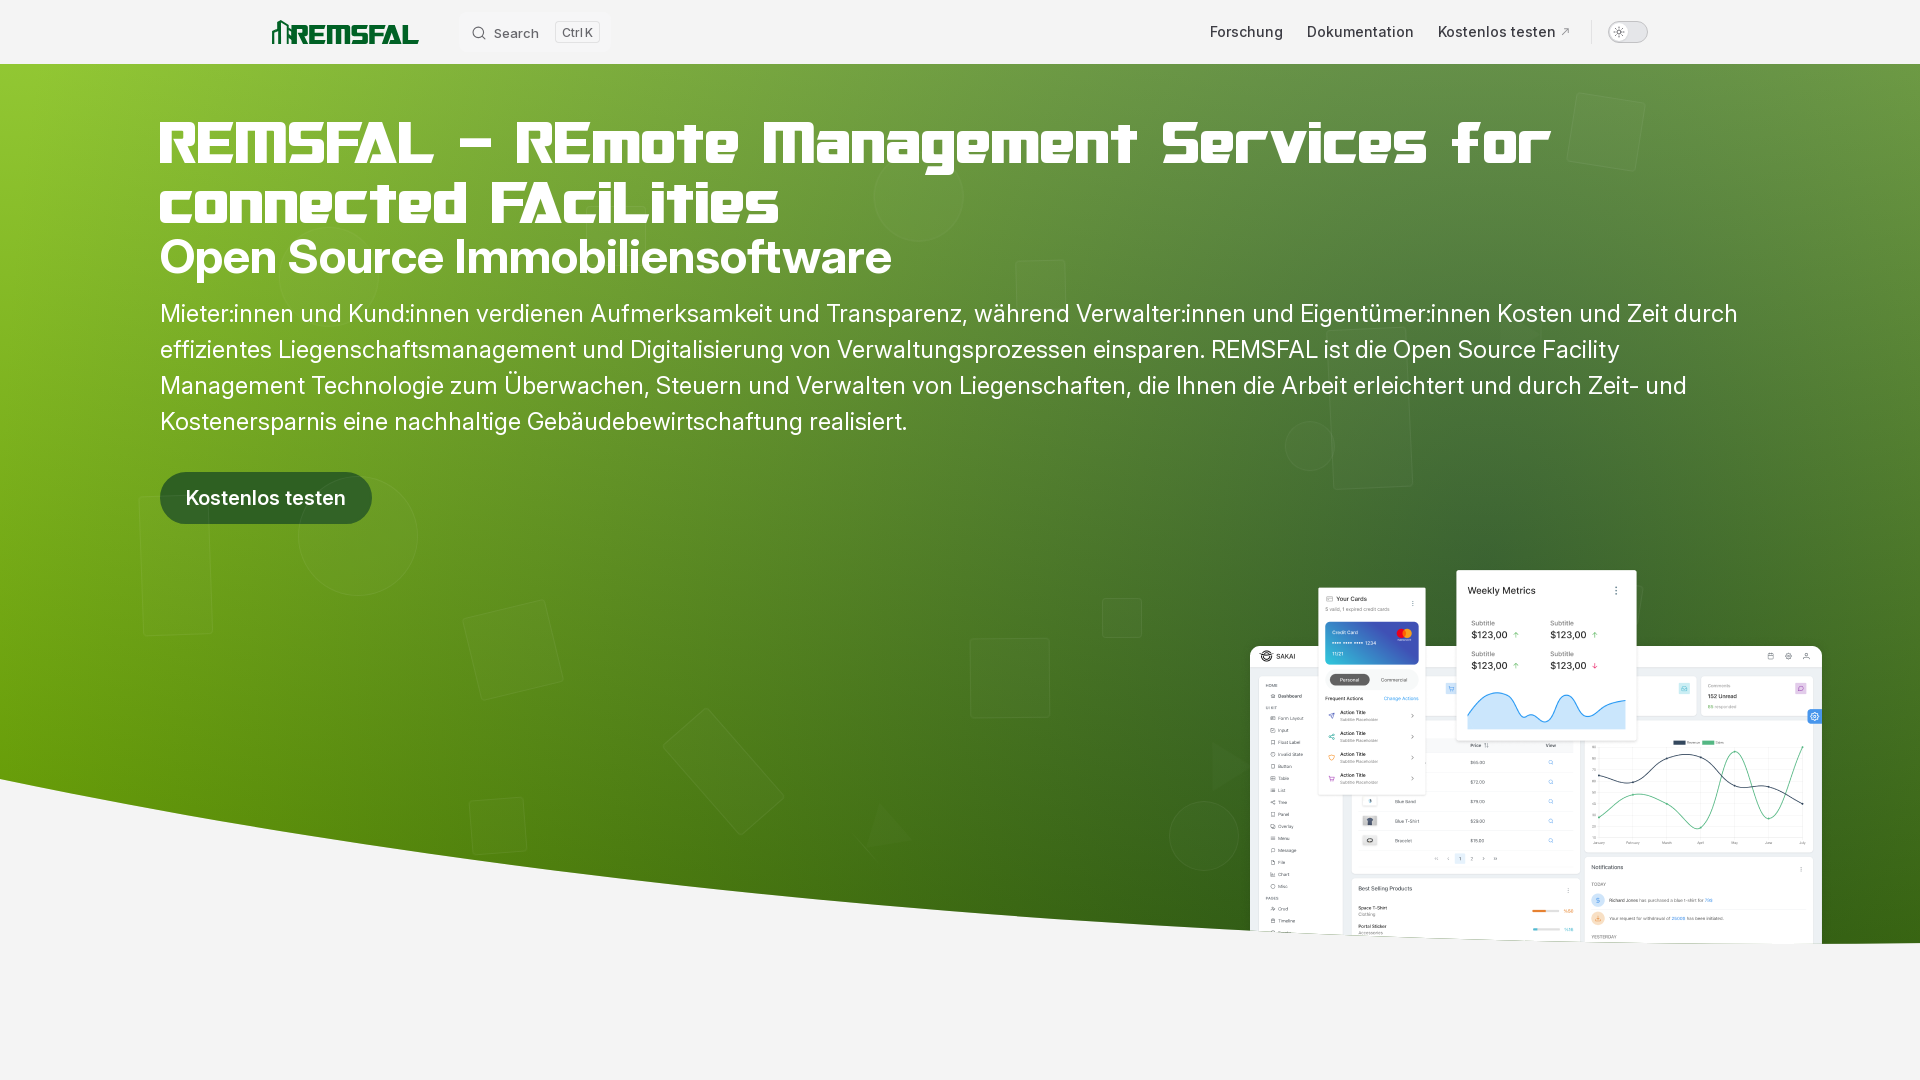

Set viewport size to Small Desktop (1366x768)
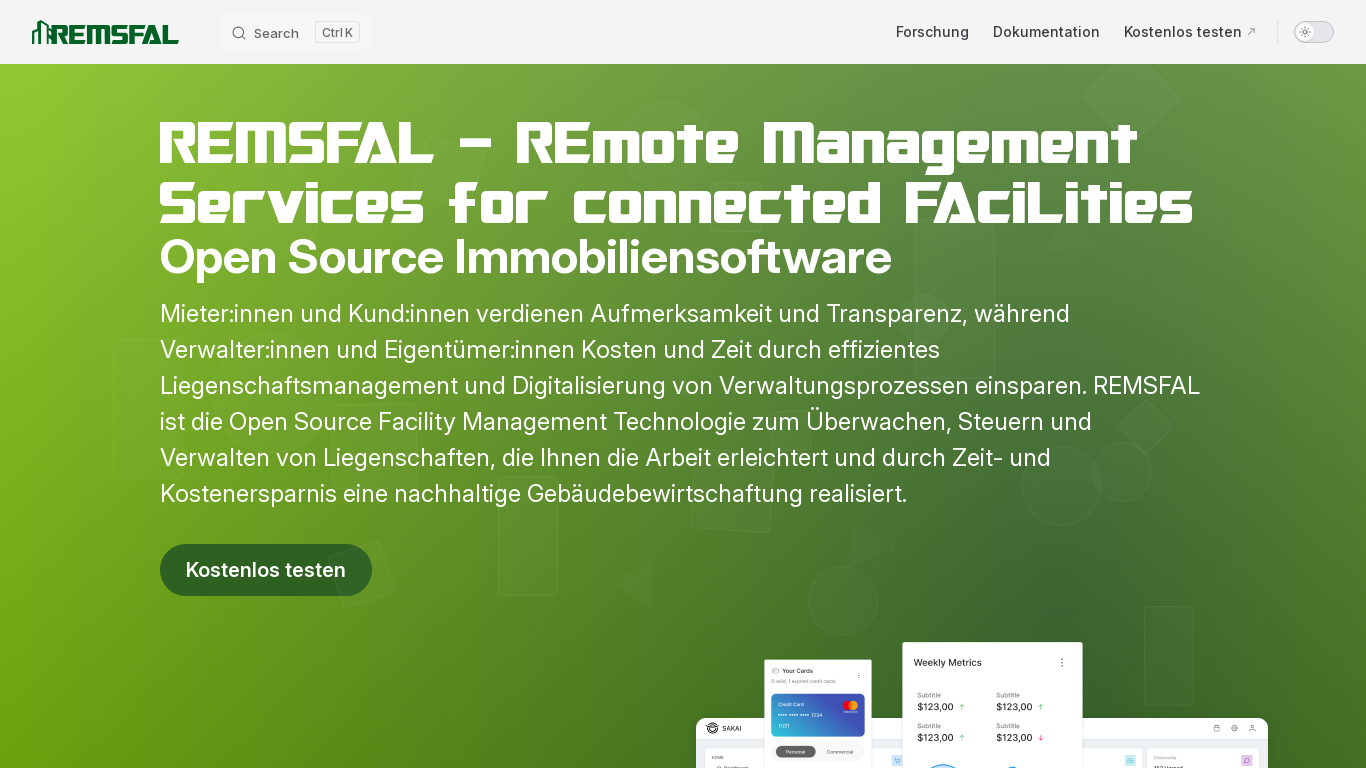

Waited for layout adjustment on Small Desktop
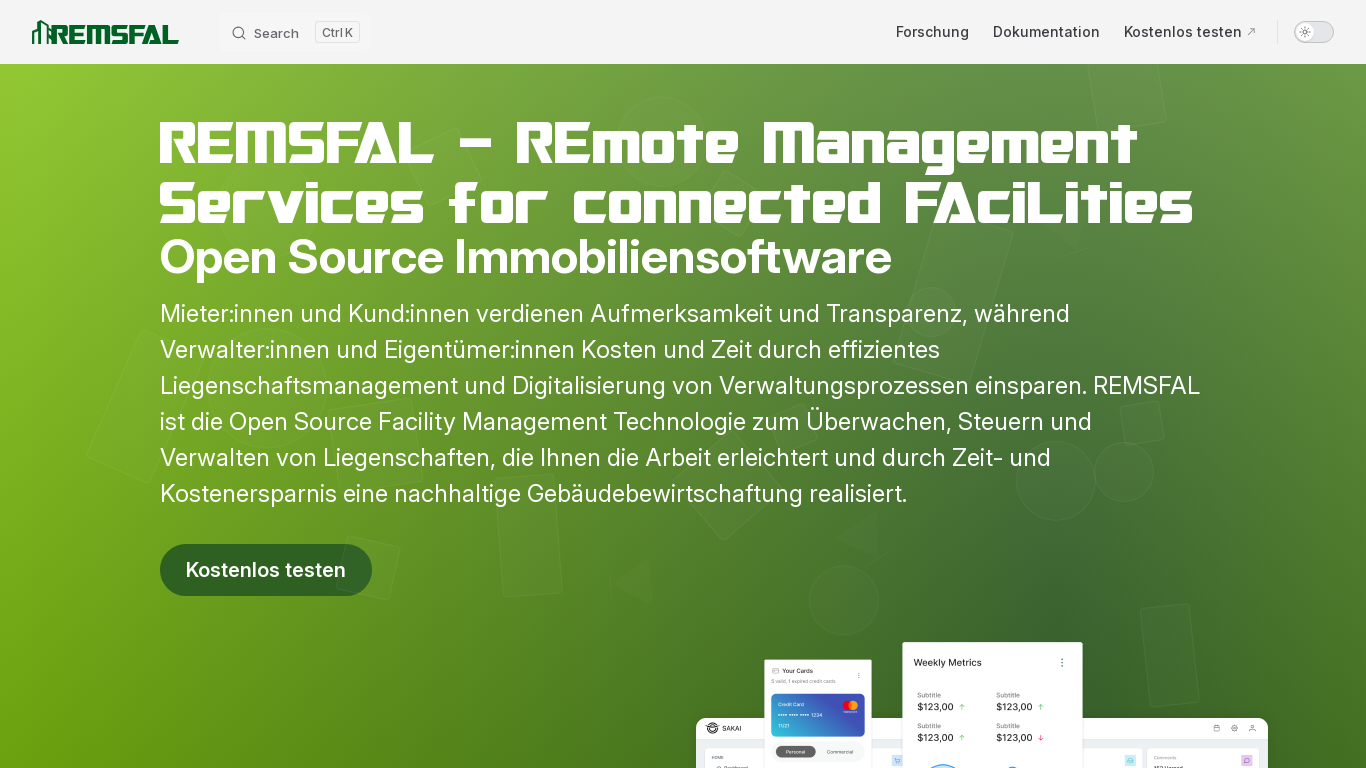

Set viewport size to Tablet (768x1024)
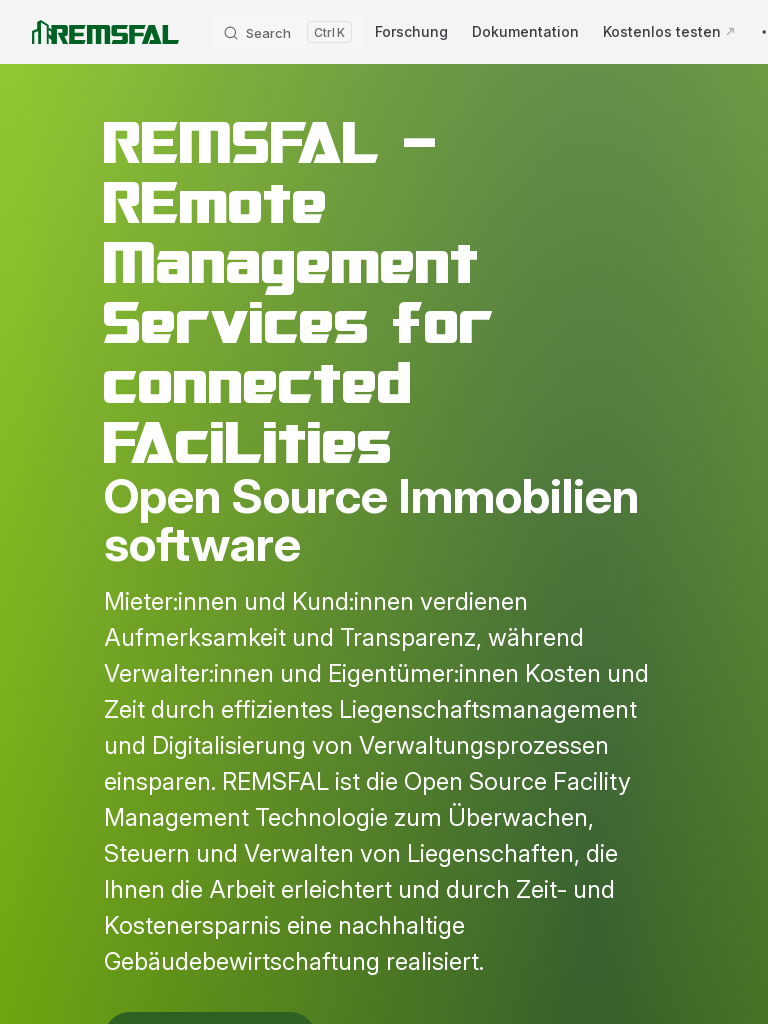

Waited for layout adjustment on Tablet
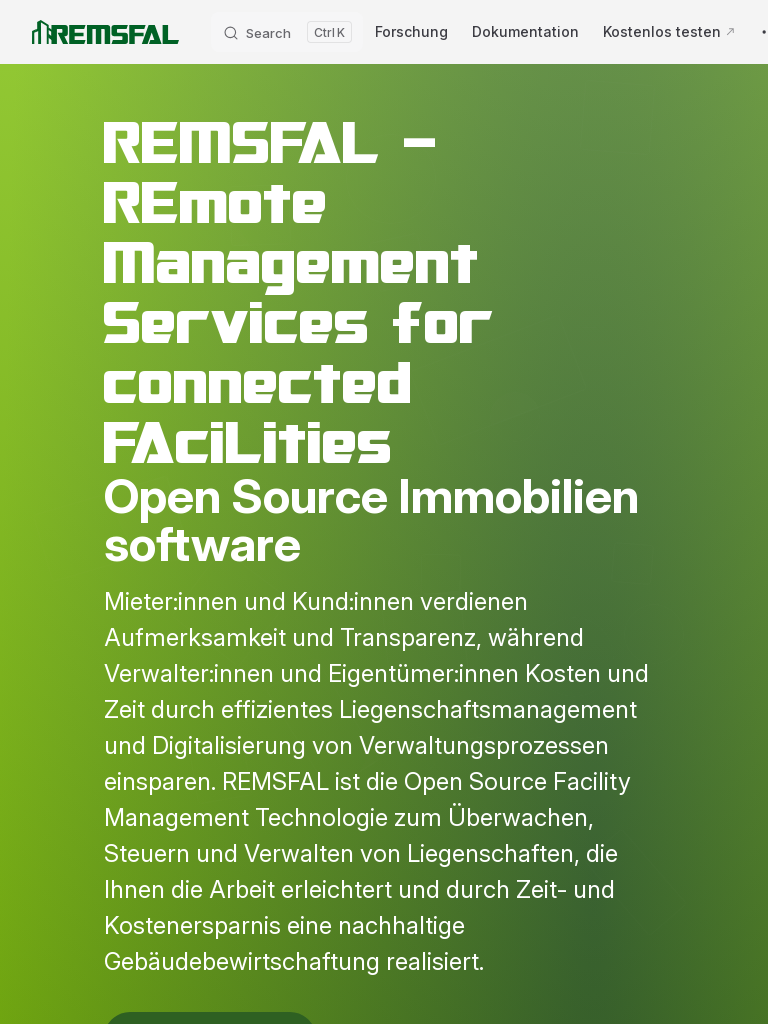

Set viewport size to Mobile (375x667)
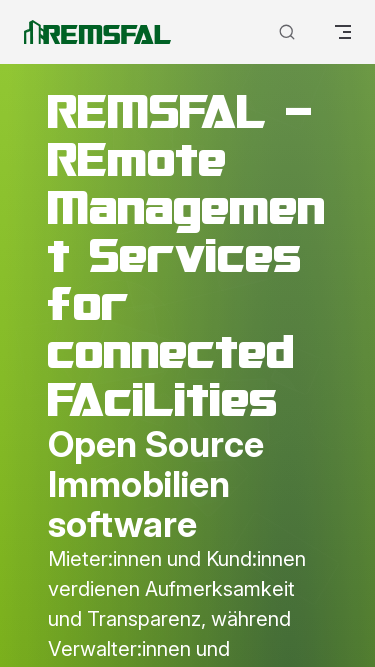

Waited for layout adjustment on Mobile
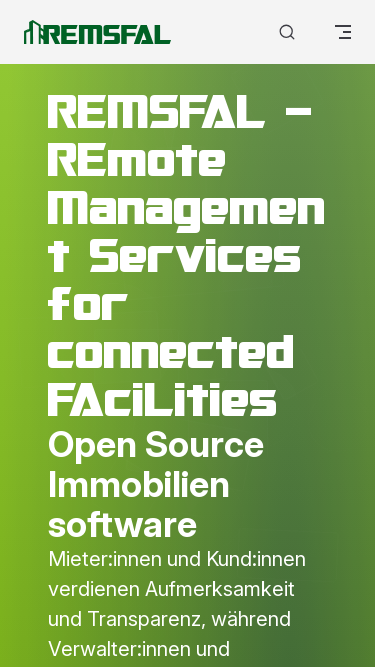

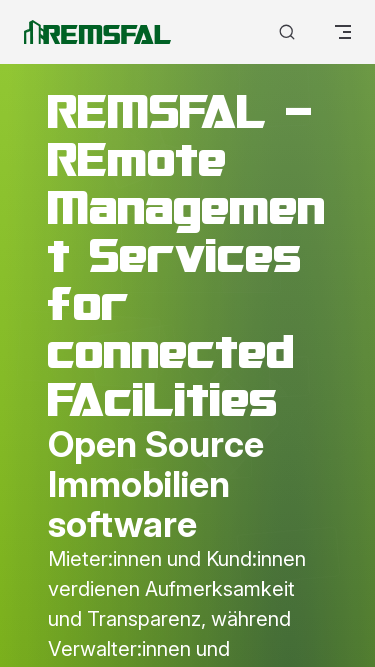